Tests date picker functionality by selecting a specific date (October 19, 1990) from a dropdown-based date picker widget

Starting URL: https://www.dummyticket.com/dummy-ticket-for-visa-application

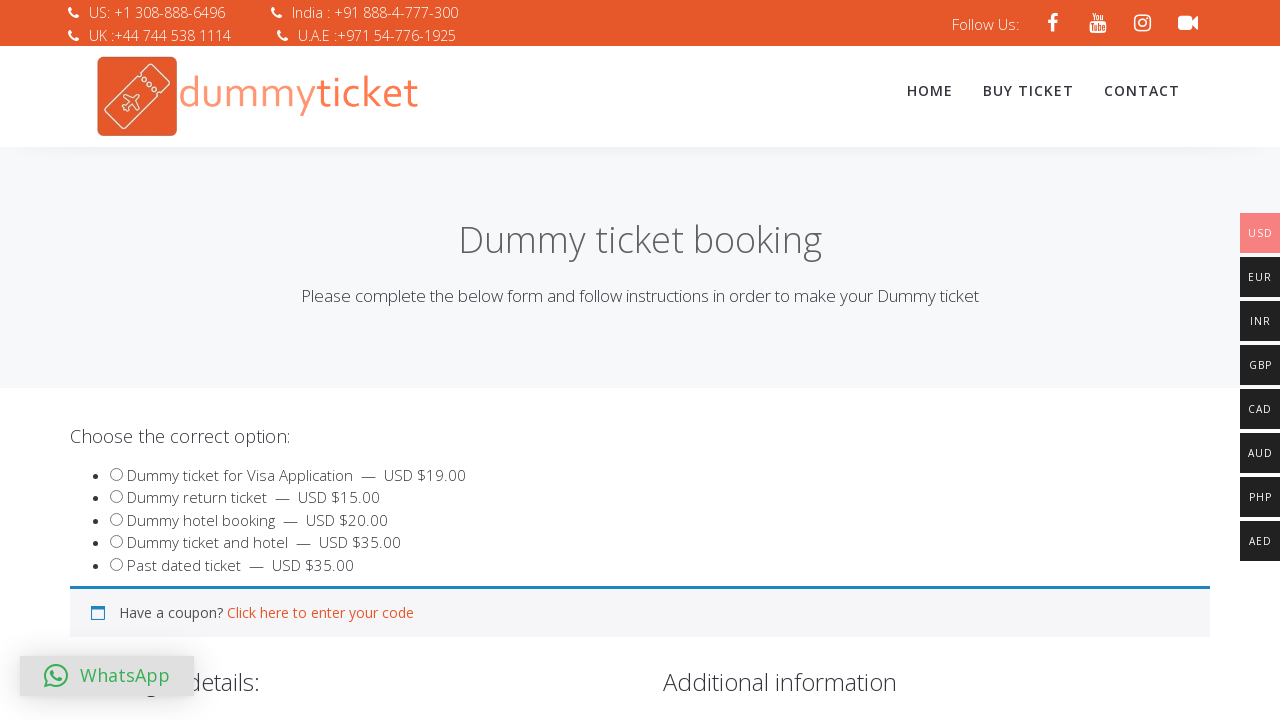

Scrolled down 500px to make date picker visible
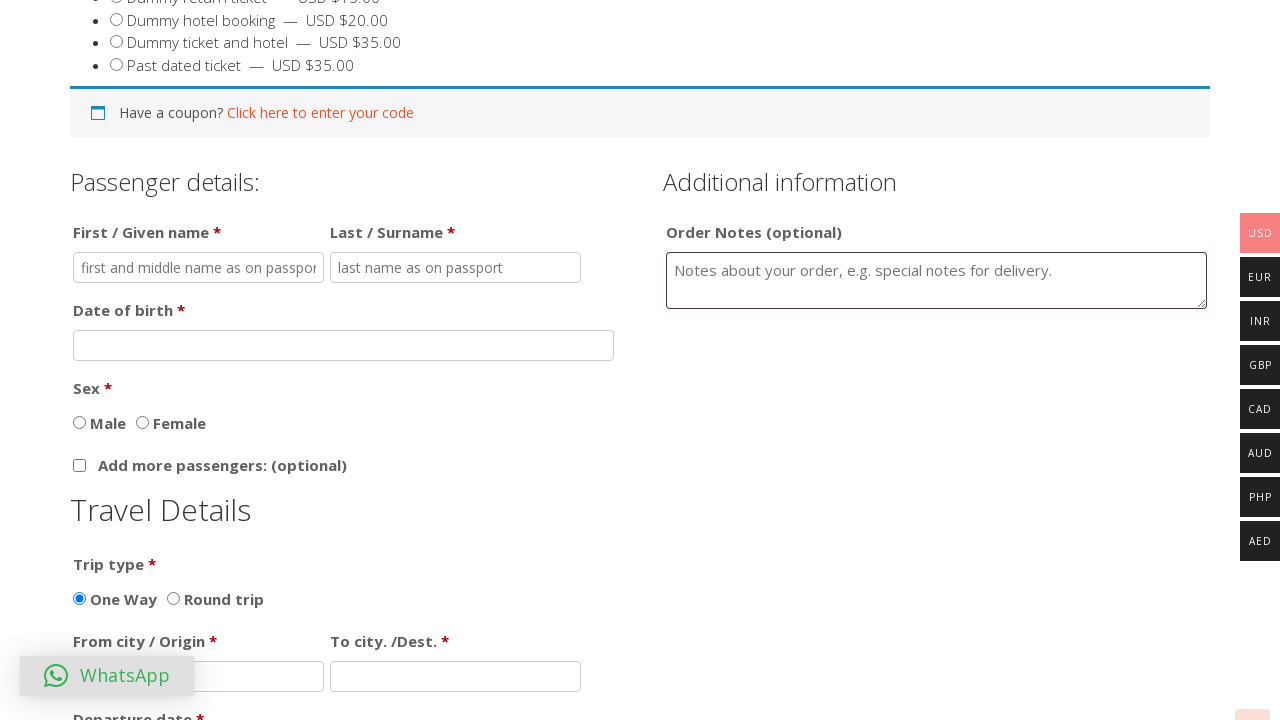

Clicked on date of birth input field to open date picker at (344, 345) on #dob
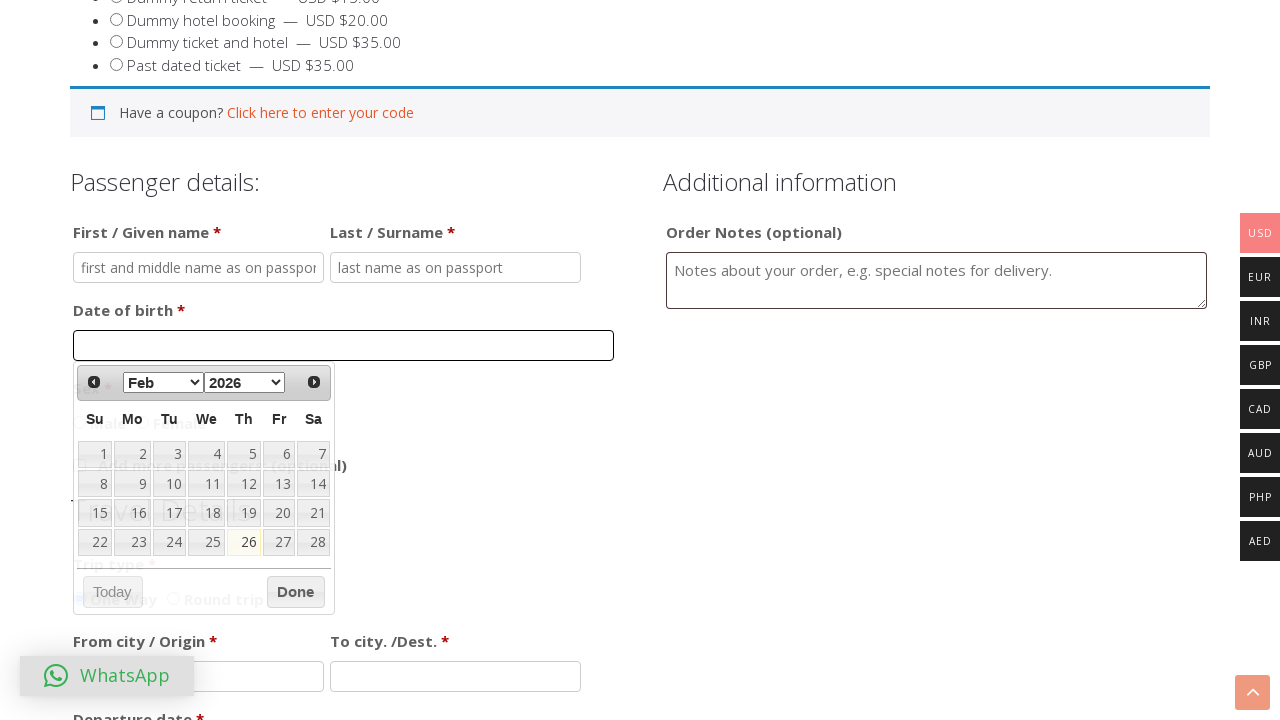

Selected October from month dropdown on select.ui-datepicker-month
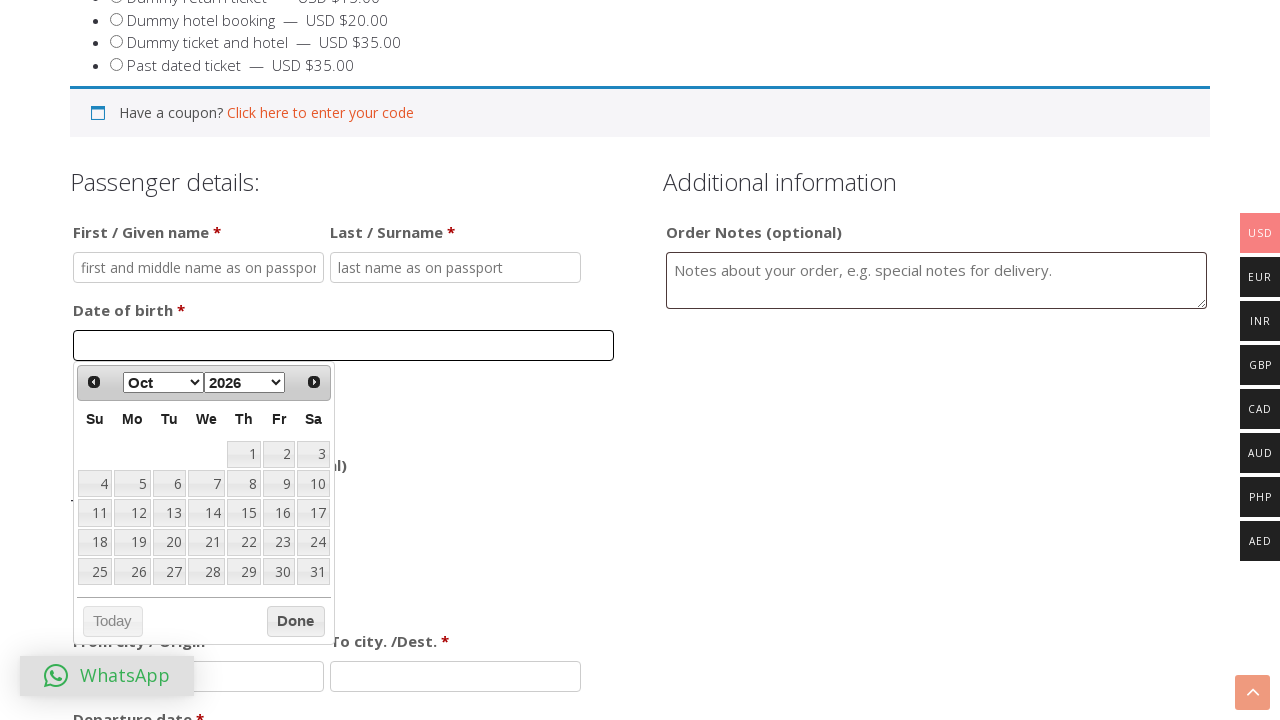

Selected 1990 from year dropdown on select.ui-datepicker-year
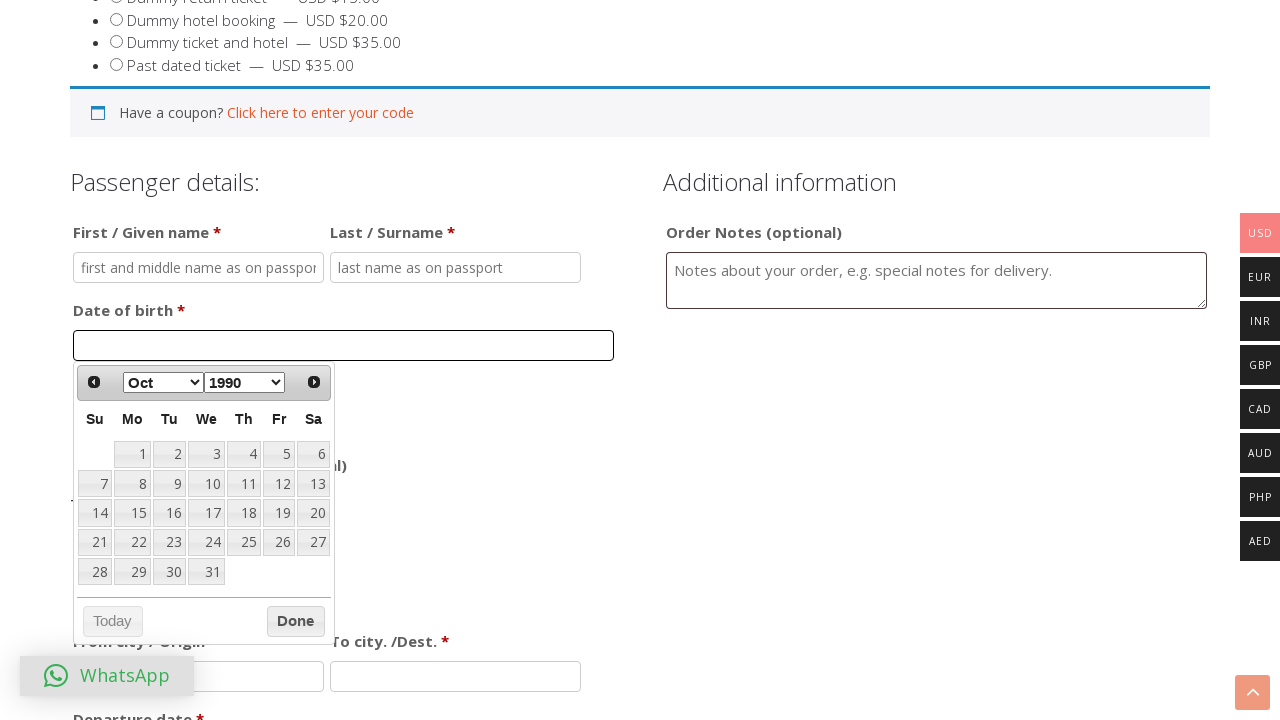

Clicked on the 19th day in the date picker calendar at (279, 513) on table.ui-datepicker-calendar td >> nth=19
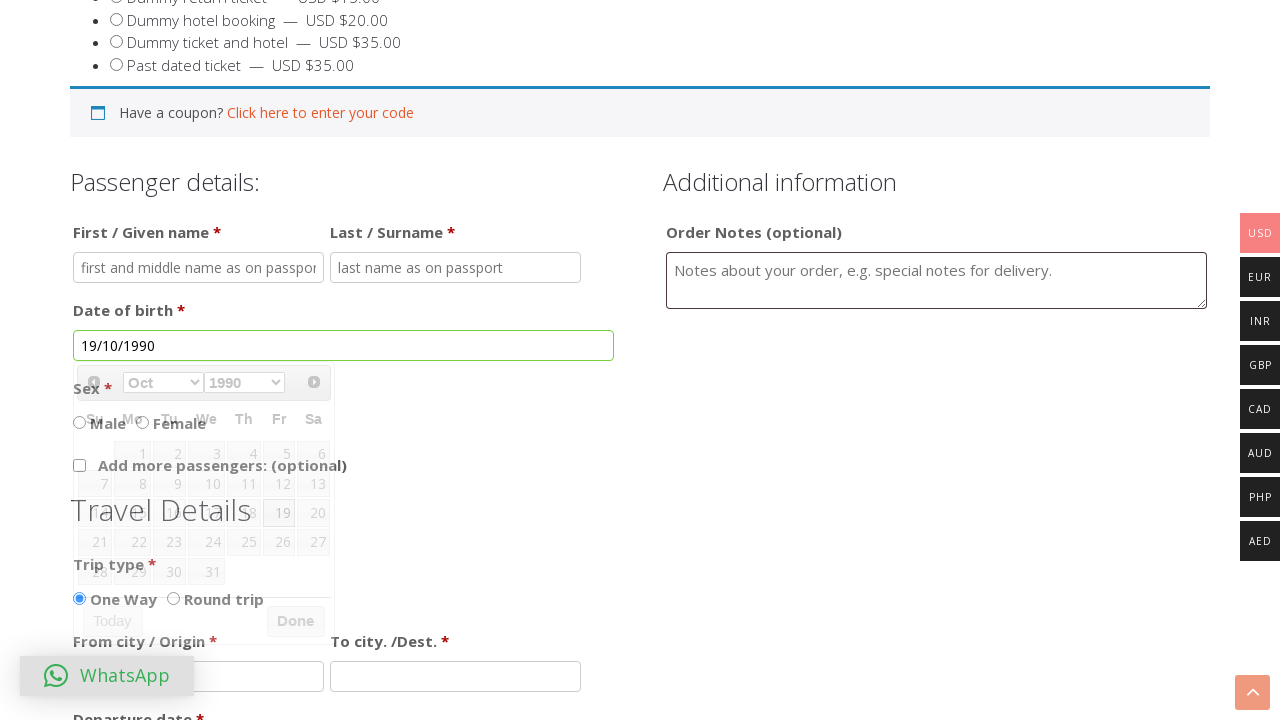

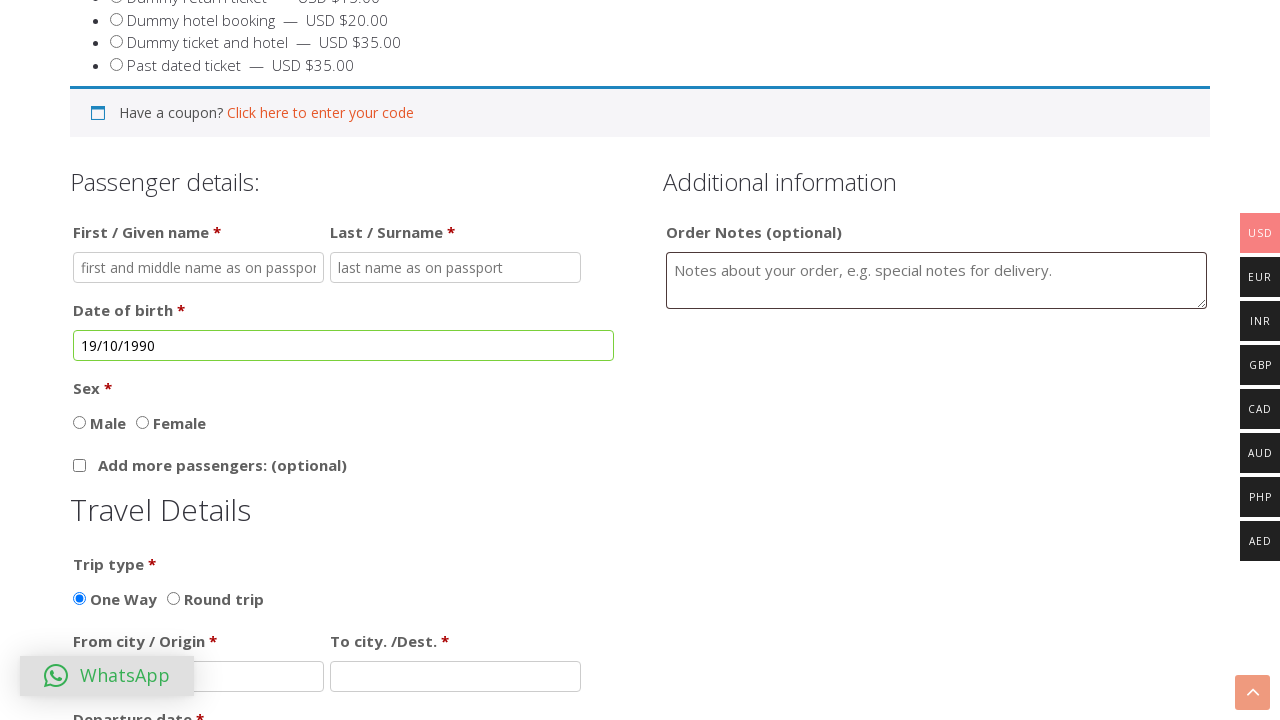